Navigates to YouTube TV welcome page, clicks the compare plans button to open a modal, and waits for the channel list to load in the modal.

Starting URL: https://tv.youtube.com/welcome/?utm_servlet=prod&rd_rsn=asi&zipcode=79423

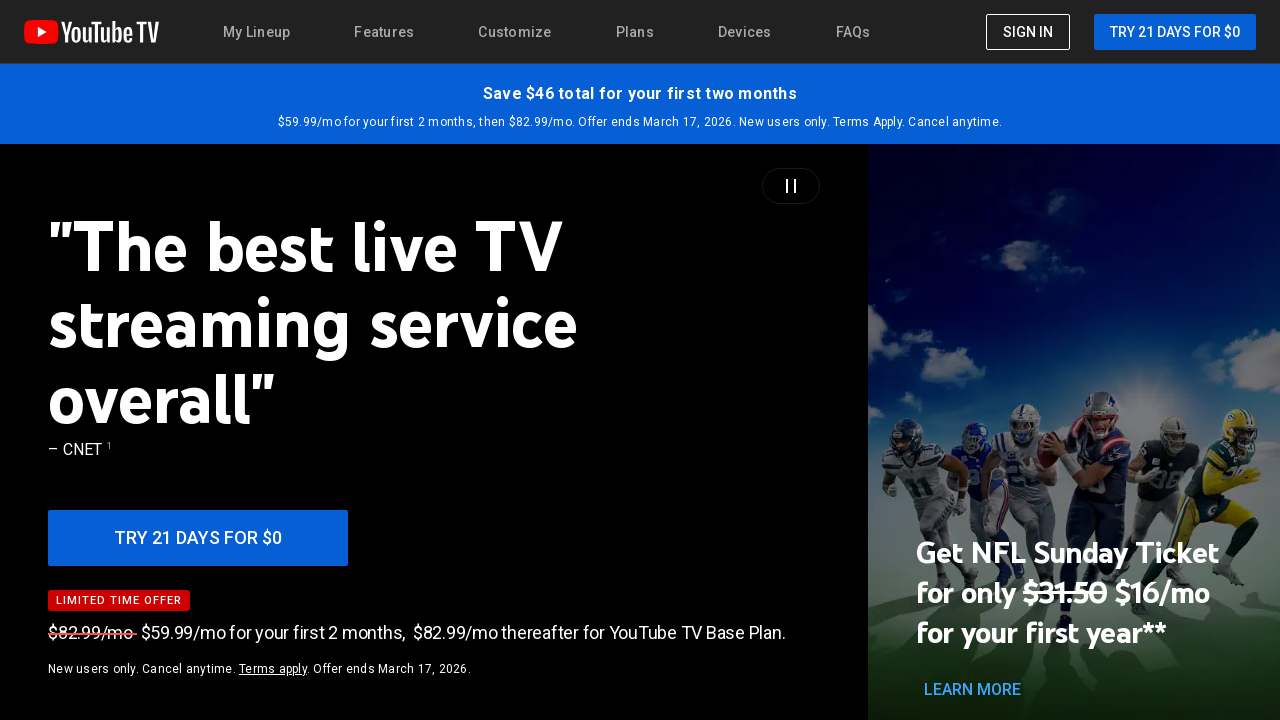

Waited 2 seconds for YouTube TV welcome page to load
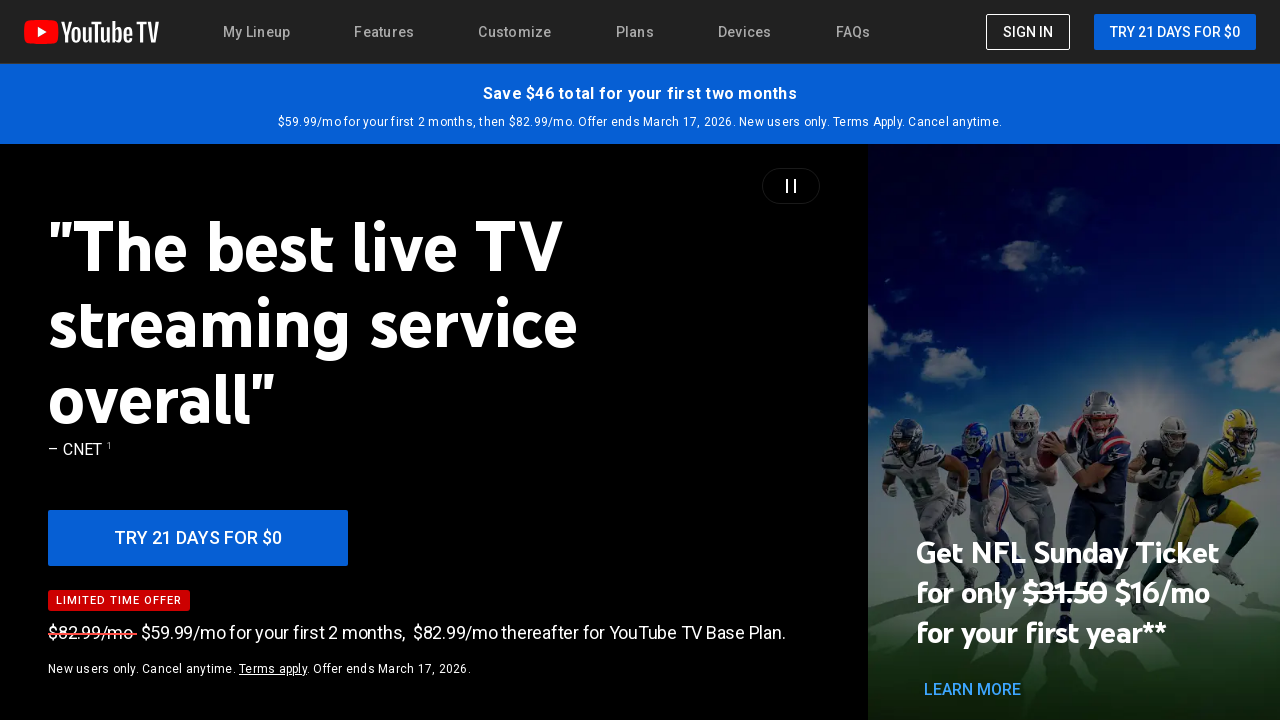

Clicked the compare plans button to open modal at (752, 360) on .tv-network-browser__input-area-submit
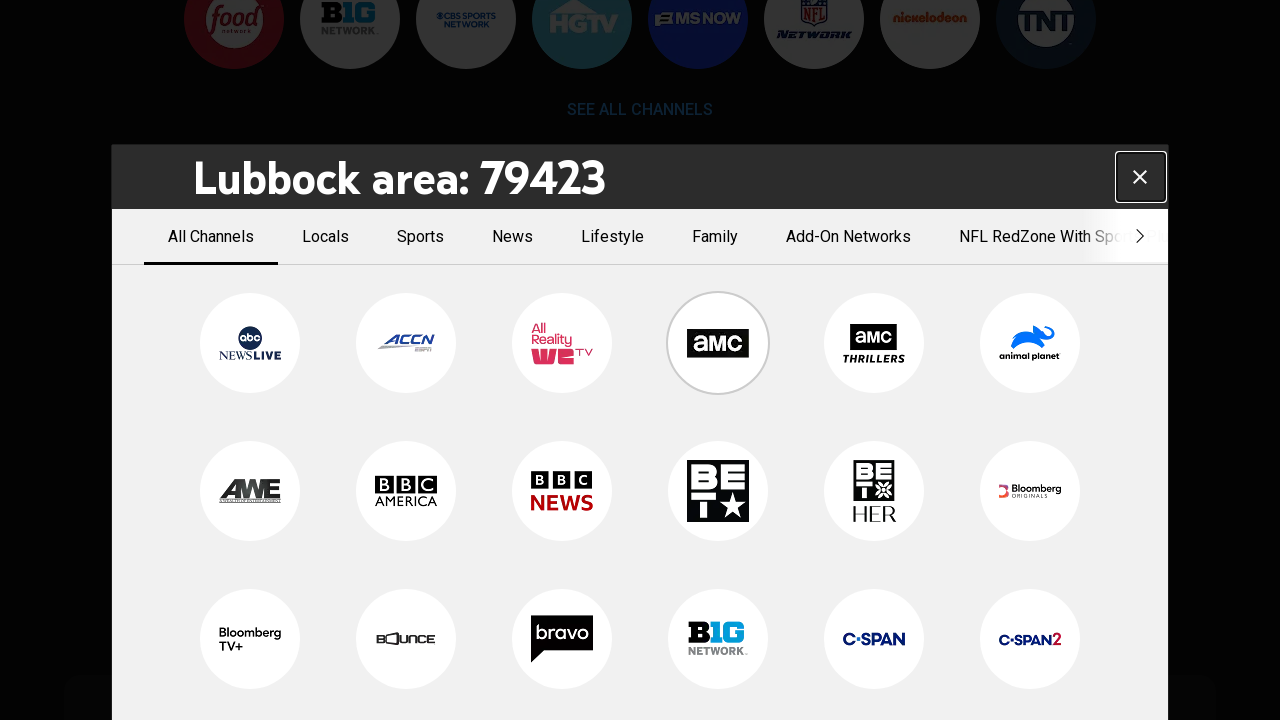

Channel list modal selector appeared
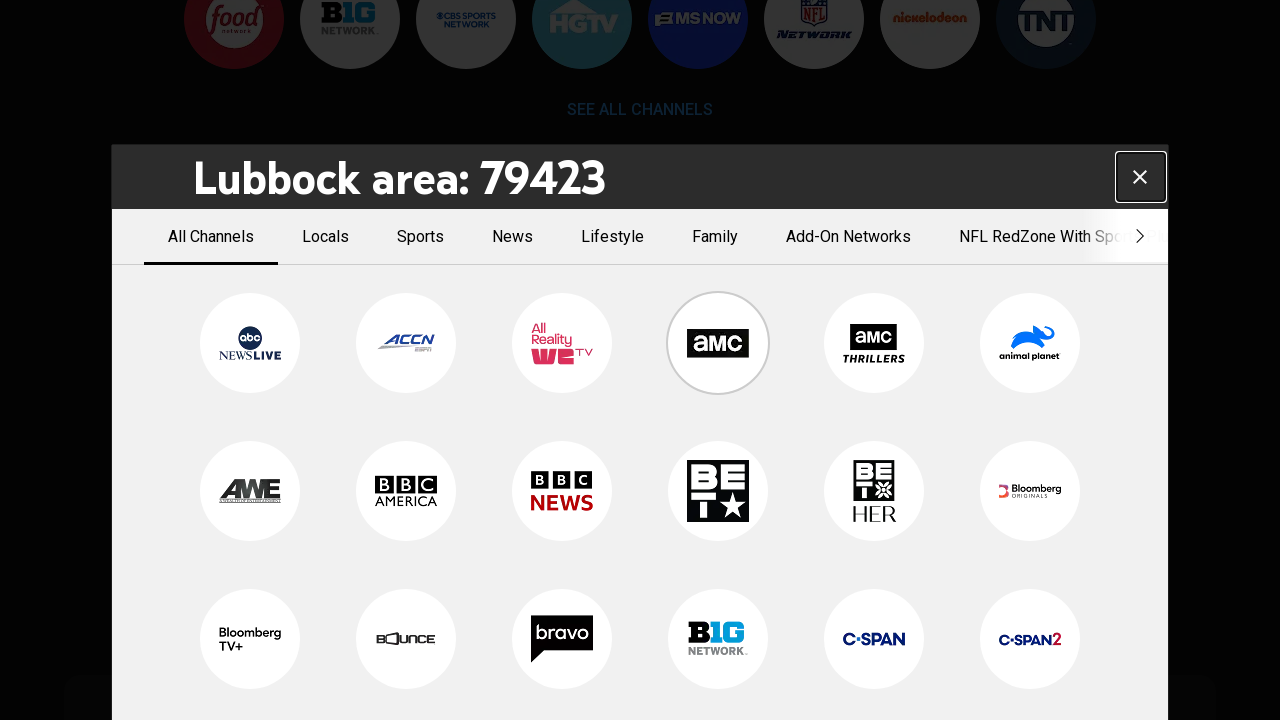

Modal content loaded with channel list data
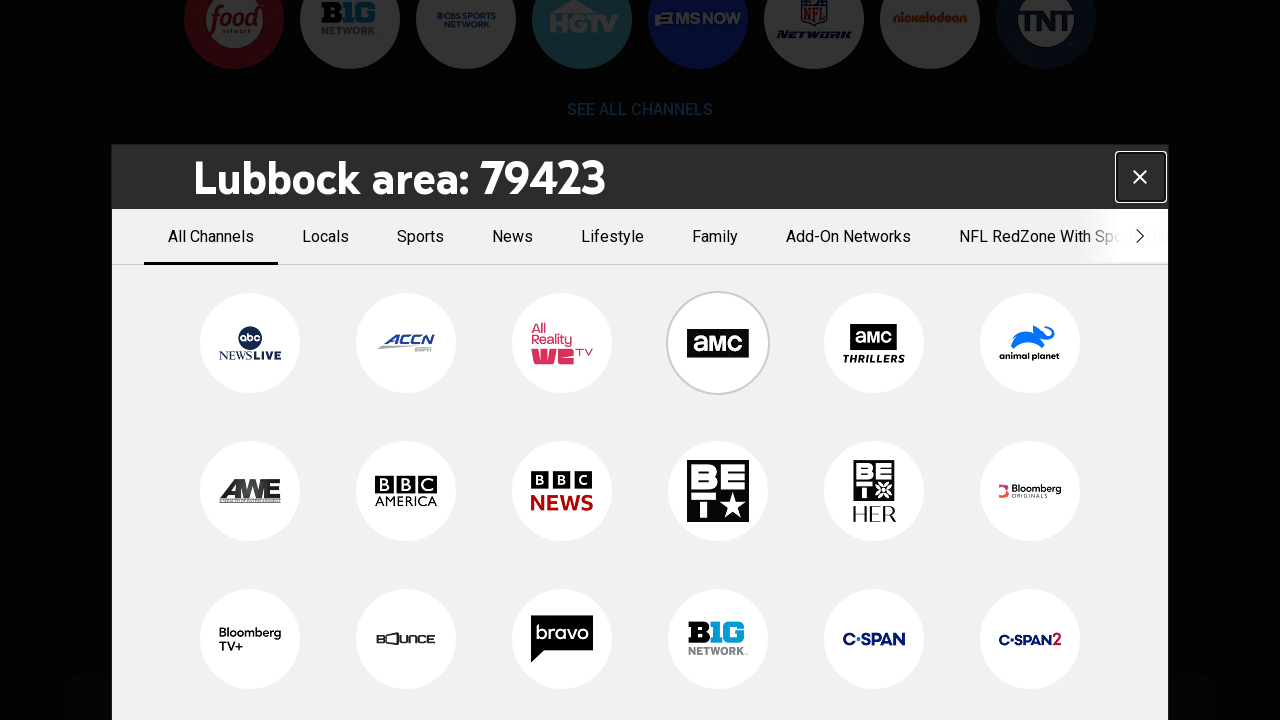

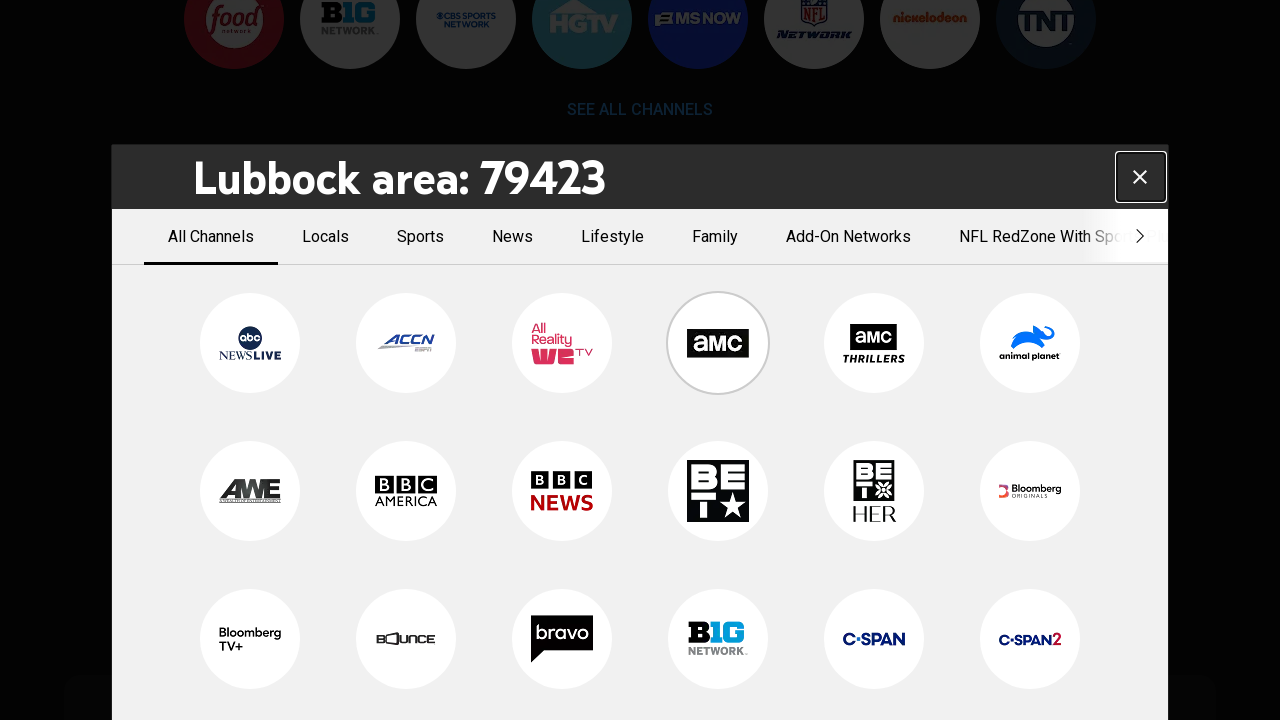